Tests e-commerce functionality by adding specific vegetables to cart, proceeding to checkout, and applying a promo code to verify the discount message appears

Starting URL: https://rahulshettyacademy.com/seleniumPractise/

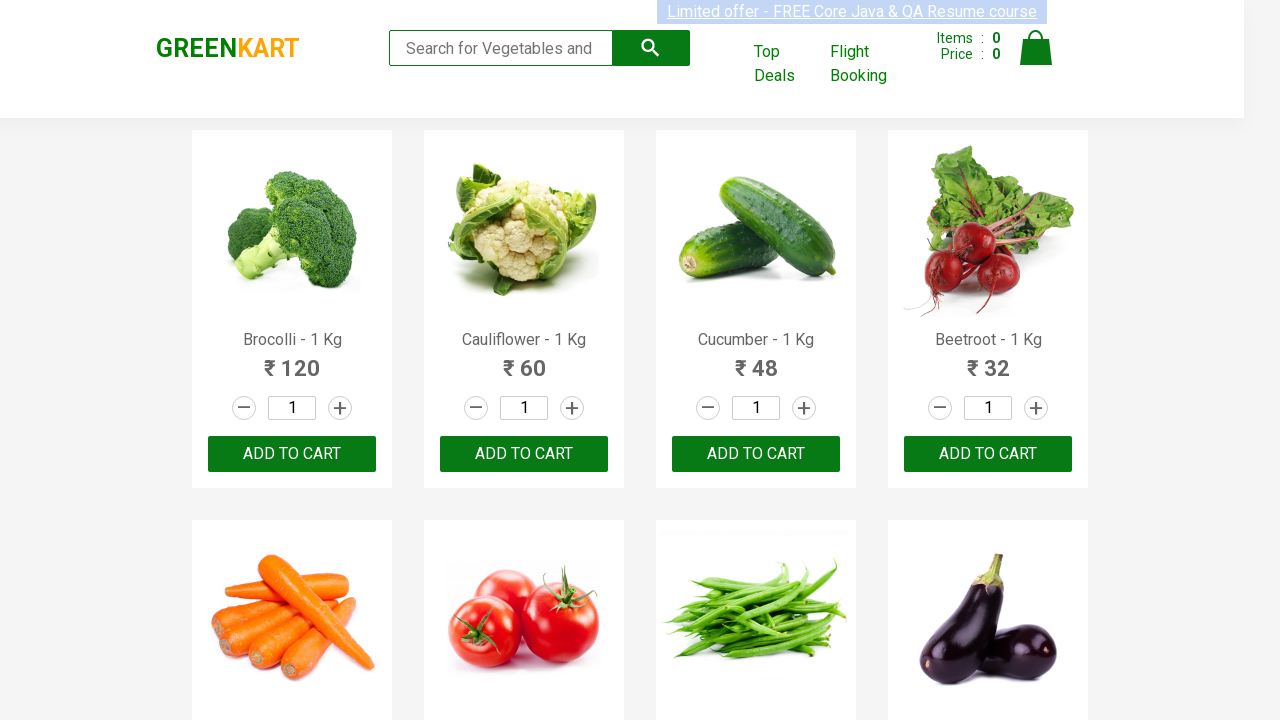

Retrieved all product names from the page
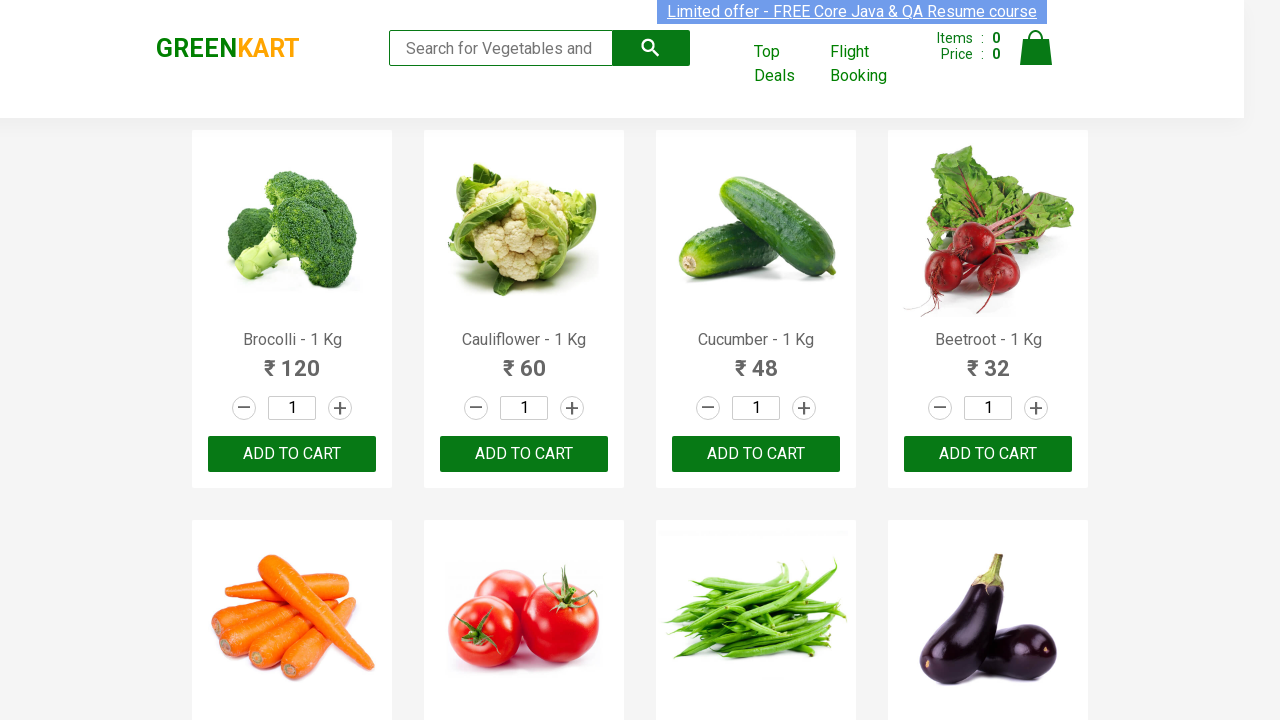

Added Brocolli to cart at (292, 454) on xpath=//div[@class='product-action']/button >> nth=0
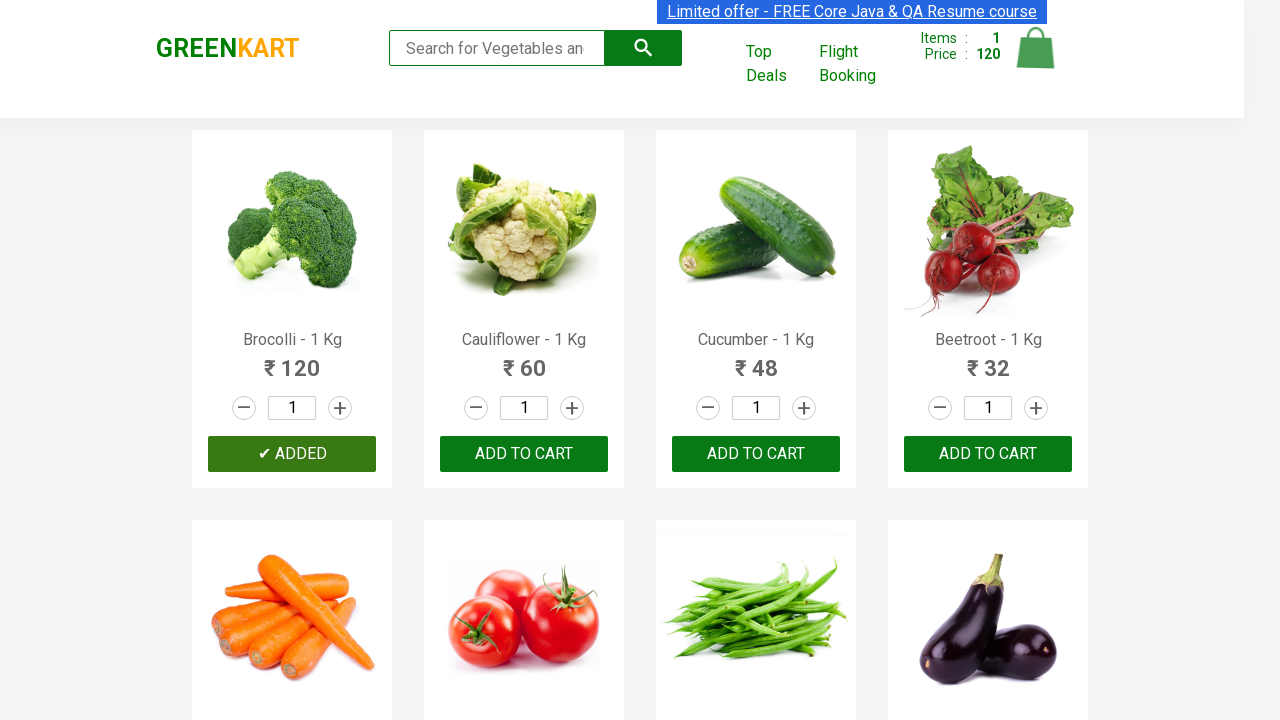

Added Cucumber to cart at (756, 454) on xpath=//div[@class='product-action']/button >> nth=2
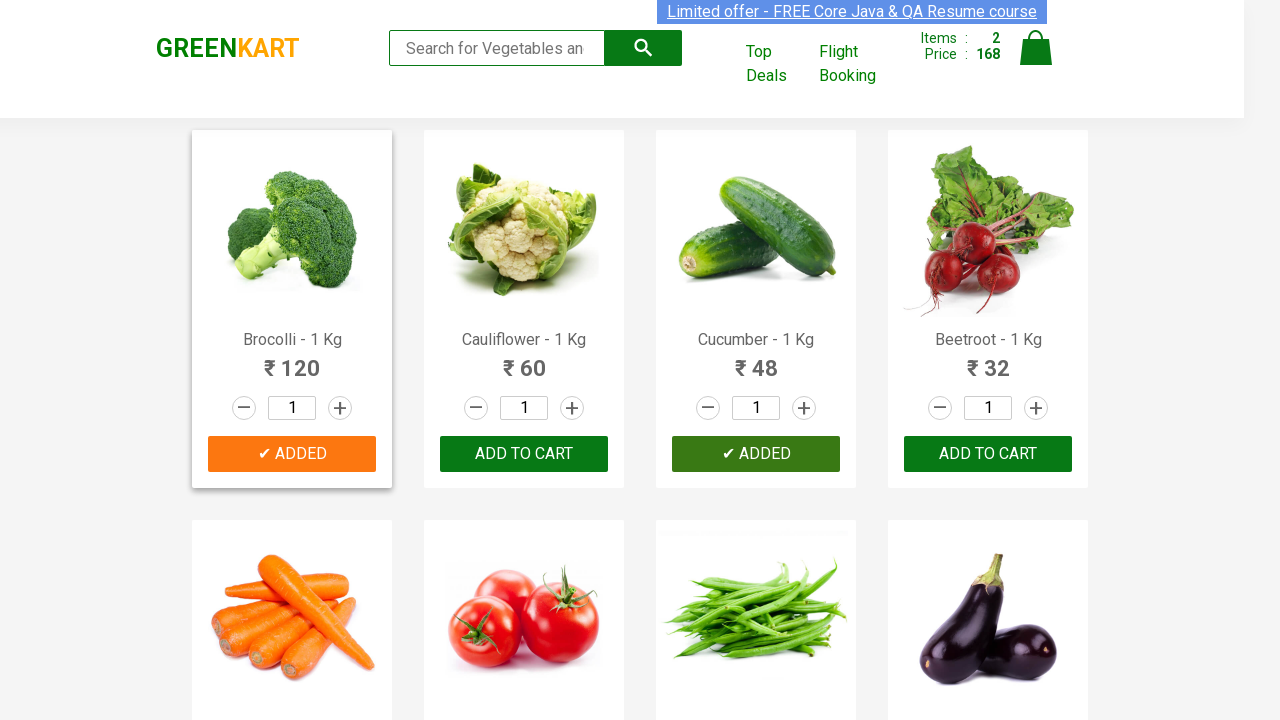

Added Beetroot to cart at (988, 454) on xpath=//div[@class='product-action']/button >> nth=3
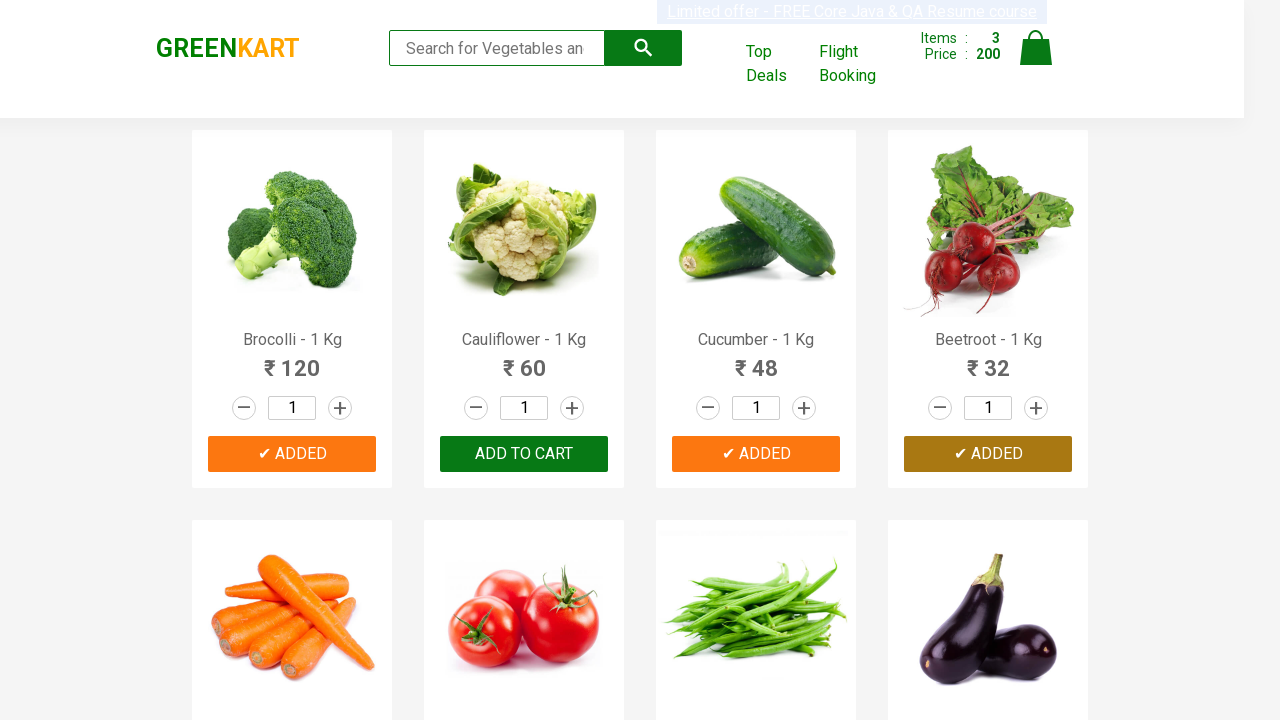

Clicked on cart icon to open shopping cart at (1036, 48) on img[alt='Cart']
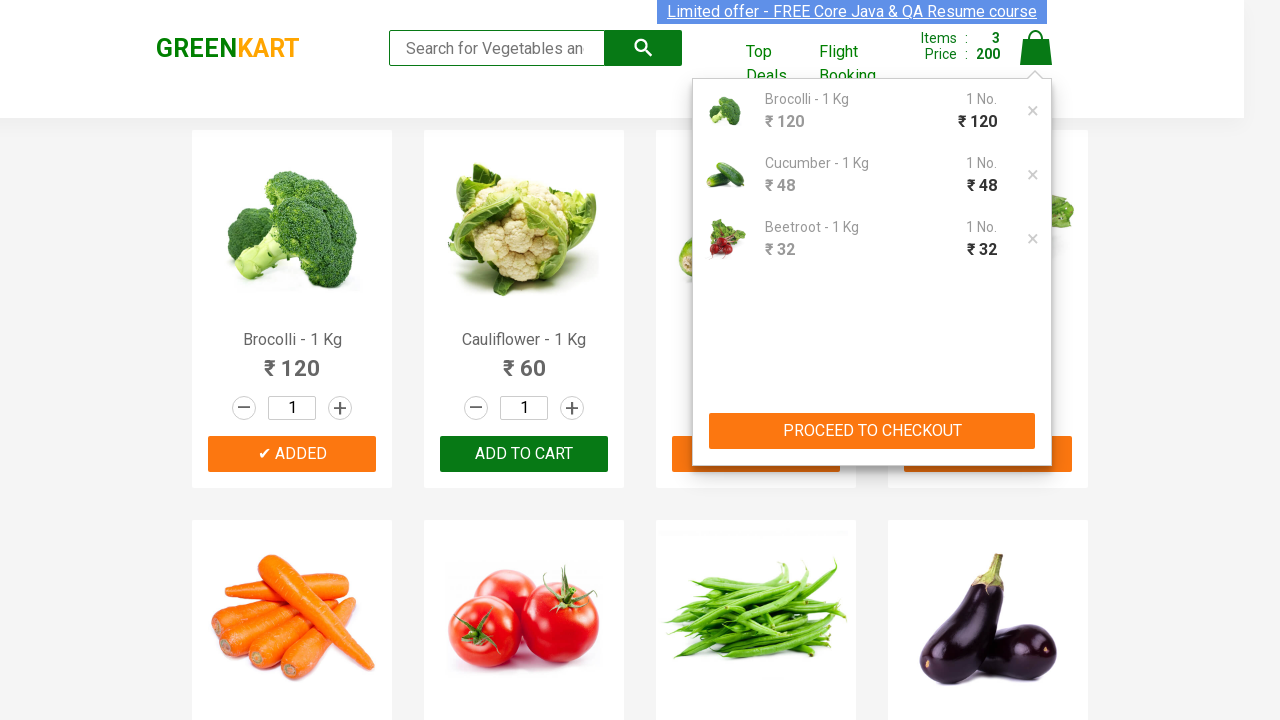

Clicked proceed to checkout button at (872, 431) on xpath=//button[contains(text(),'PROCEED TO CHECKOUT')]
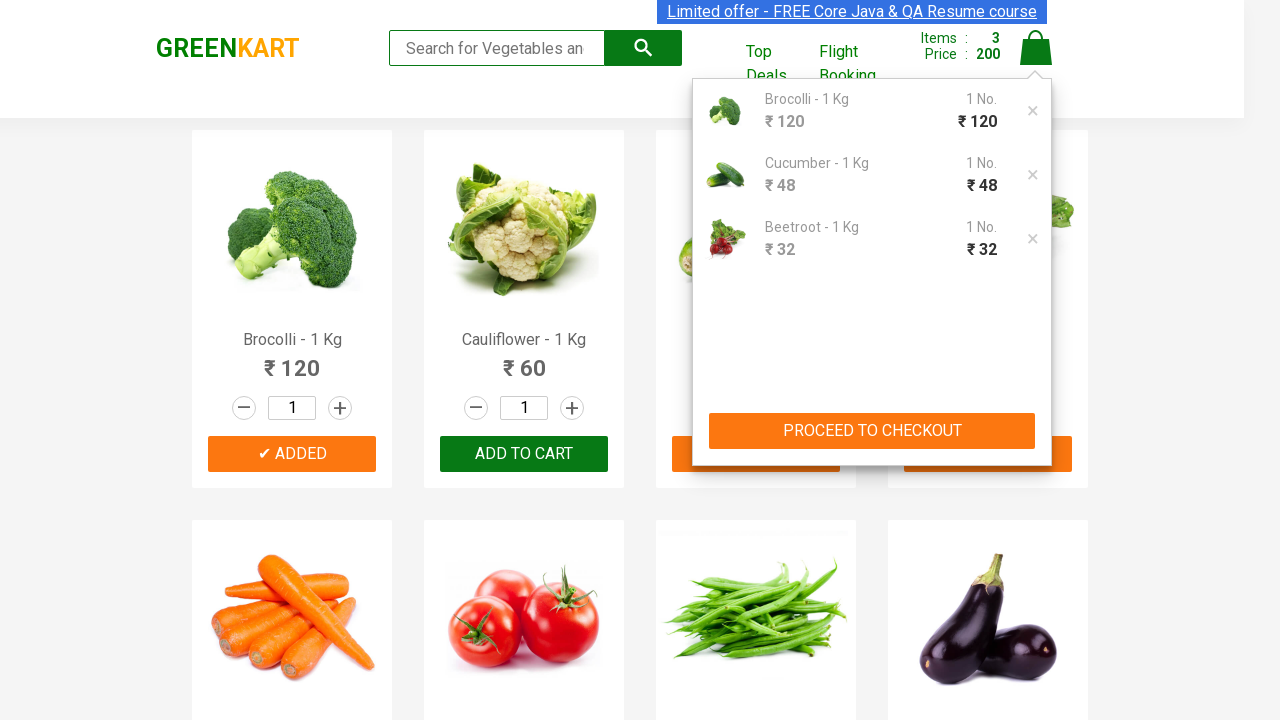

Promo code input field loaded
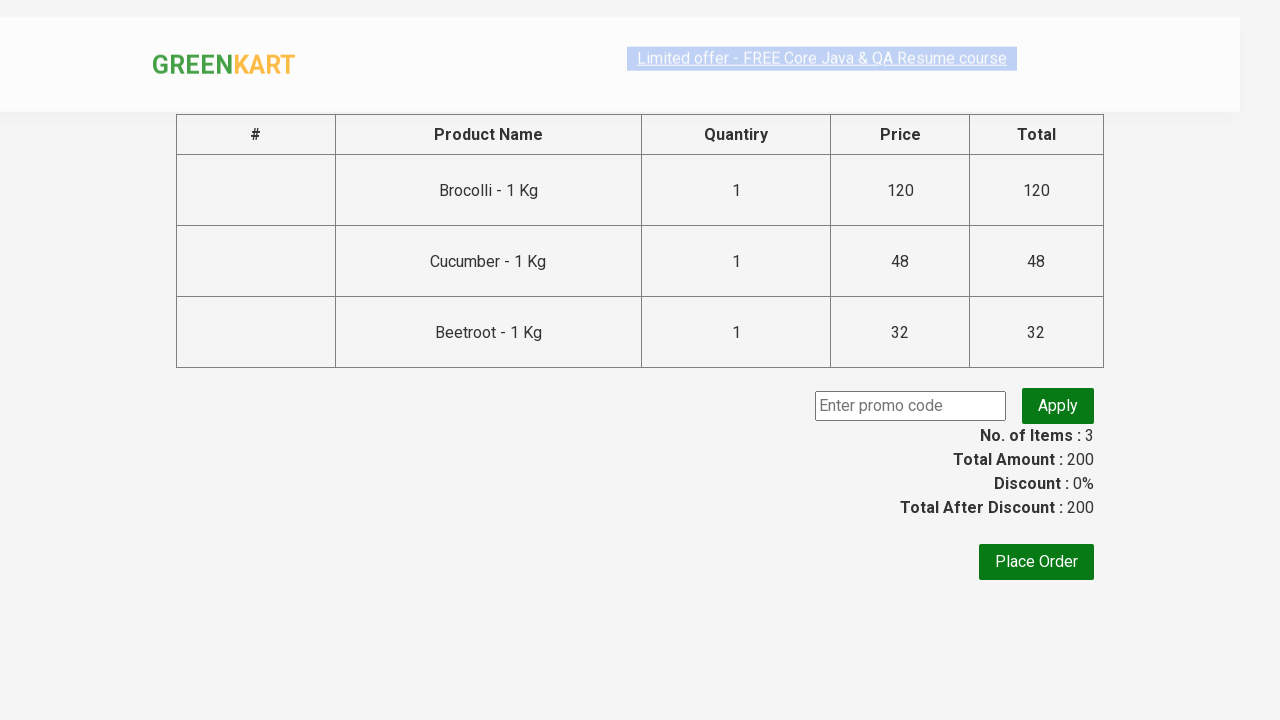

Entered promo code 'rahulshettyacademy' on input.promoCode
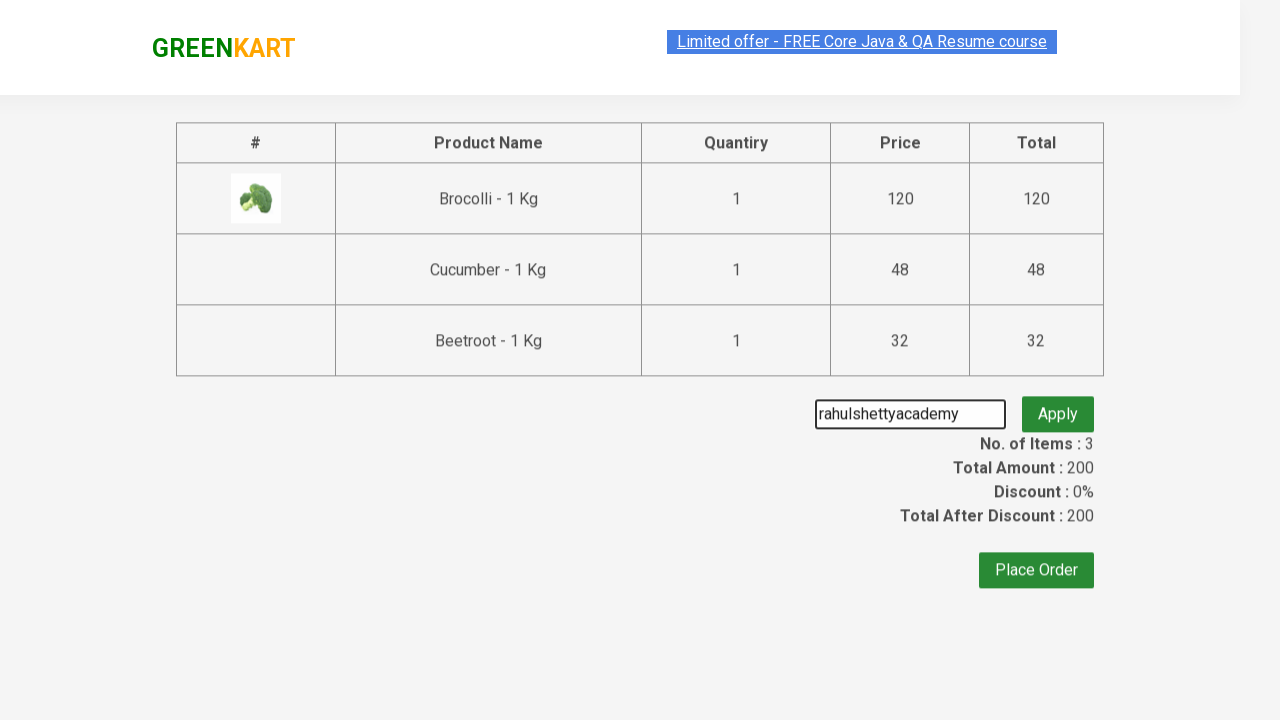

Clicked apply promo button at (1058, 406) on button.promoBtn
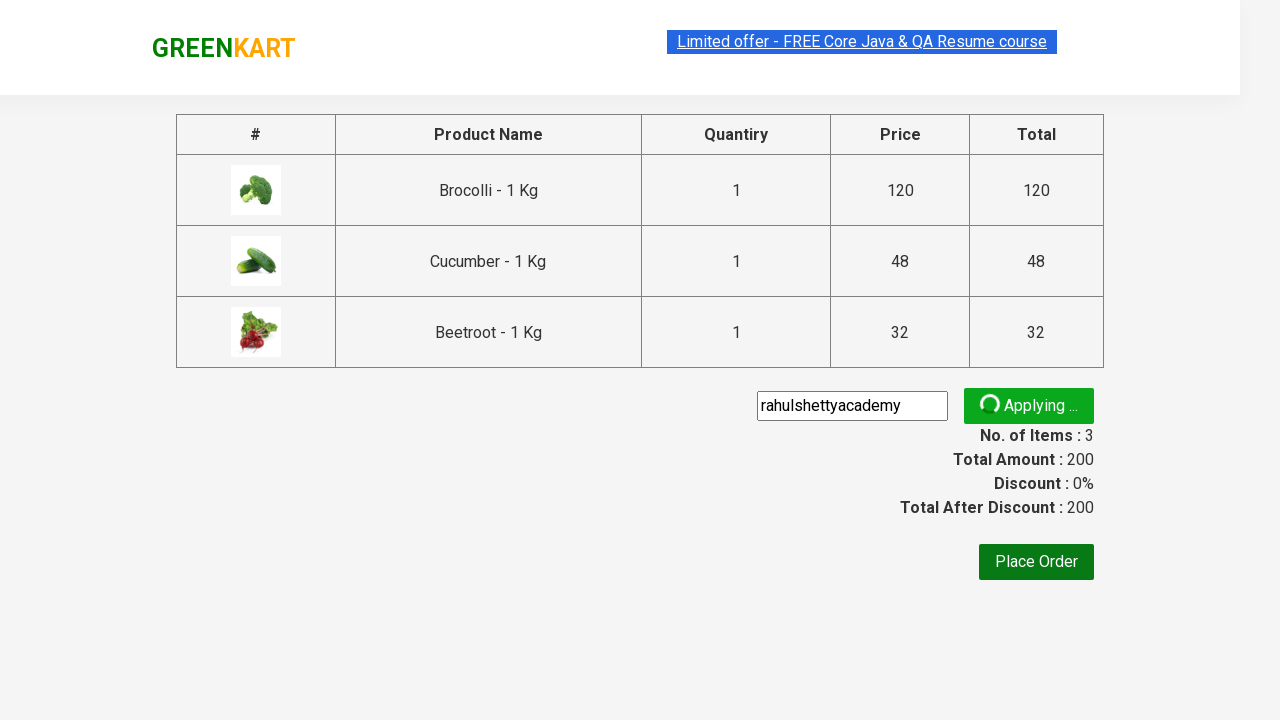

Discount message appeared confirming promo code was applied
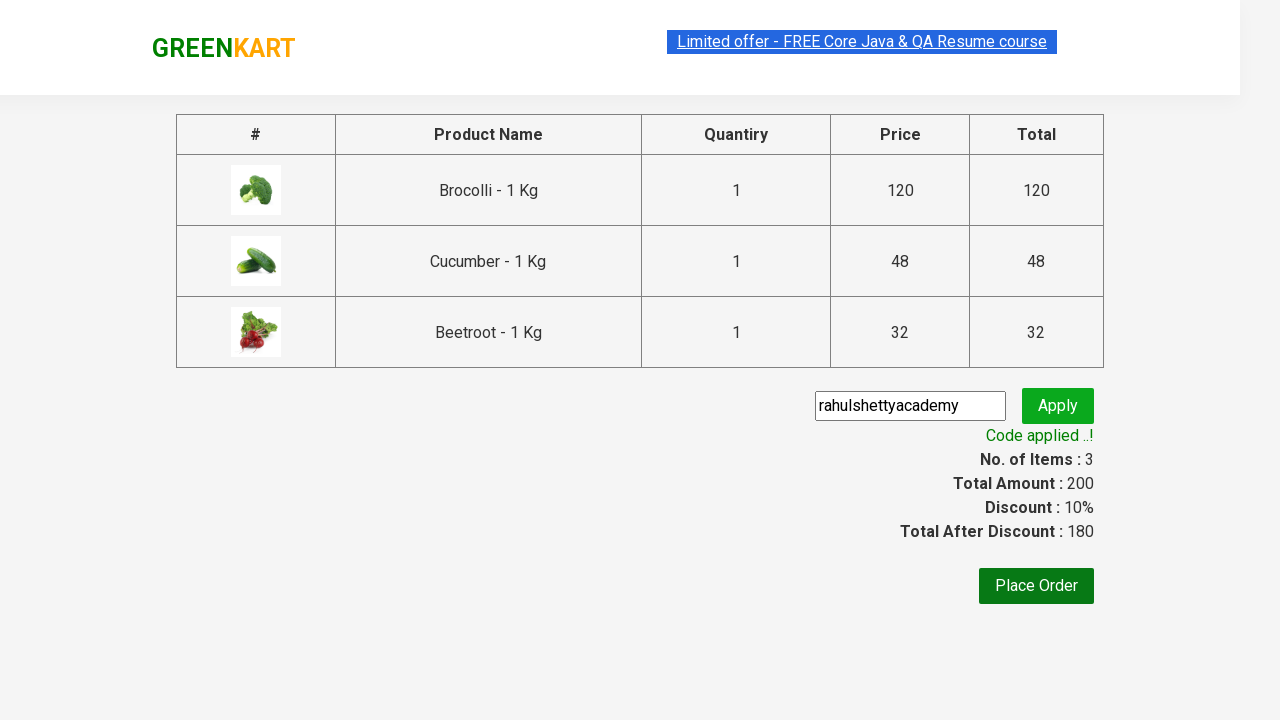

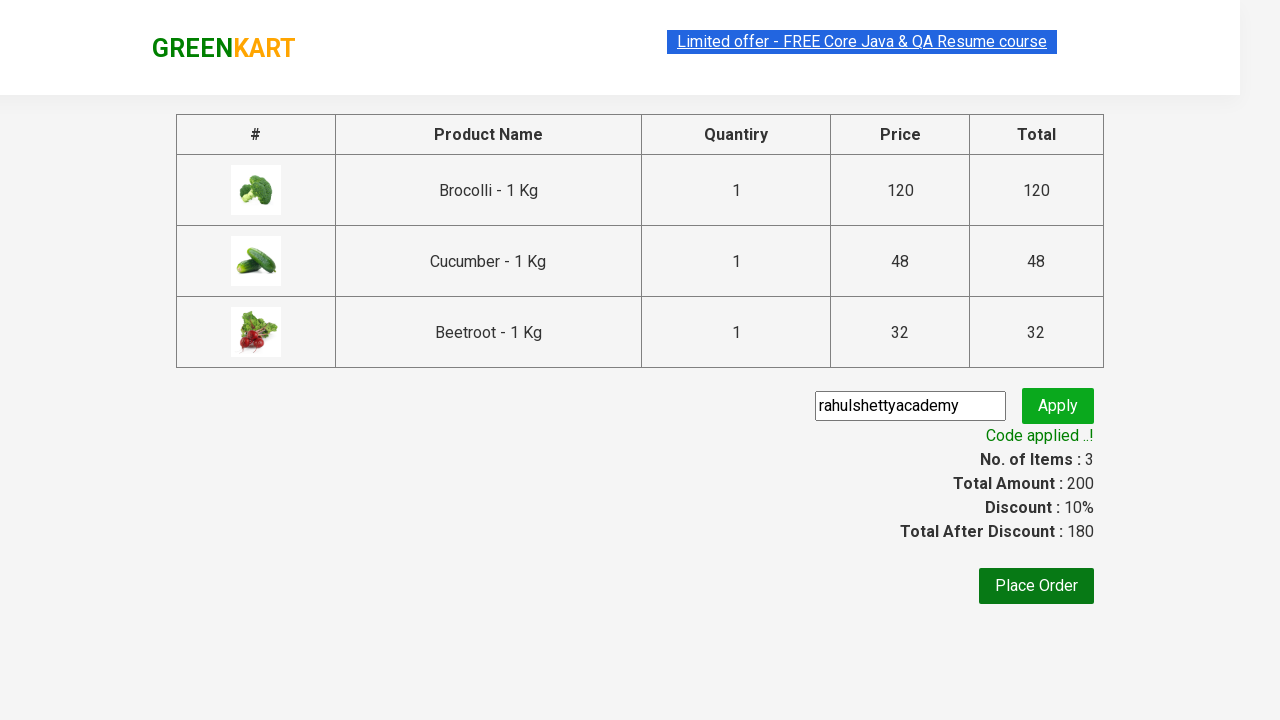